Tests window handling by opening a new window, verifying content in both windows, and switching between them

Starting URL: https://the-internet.herokuapp.com/windows

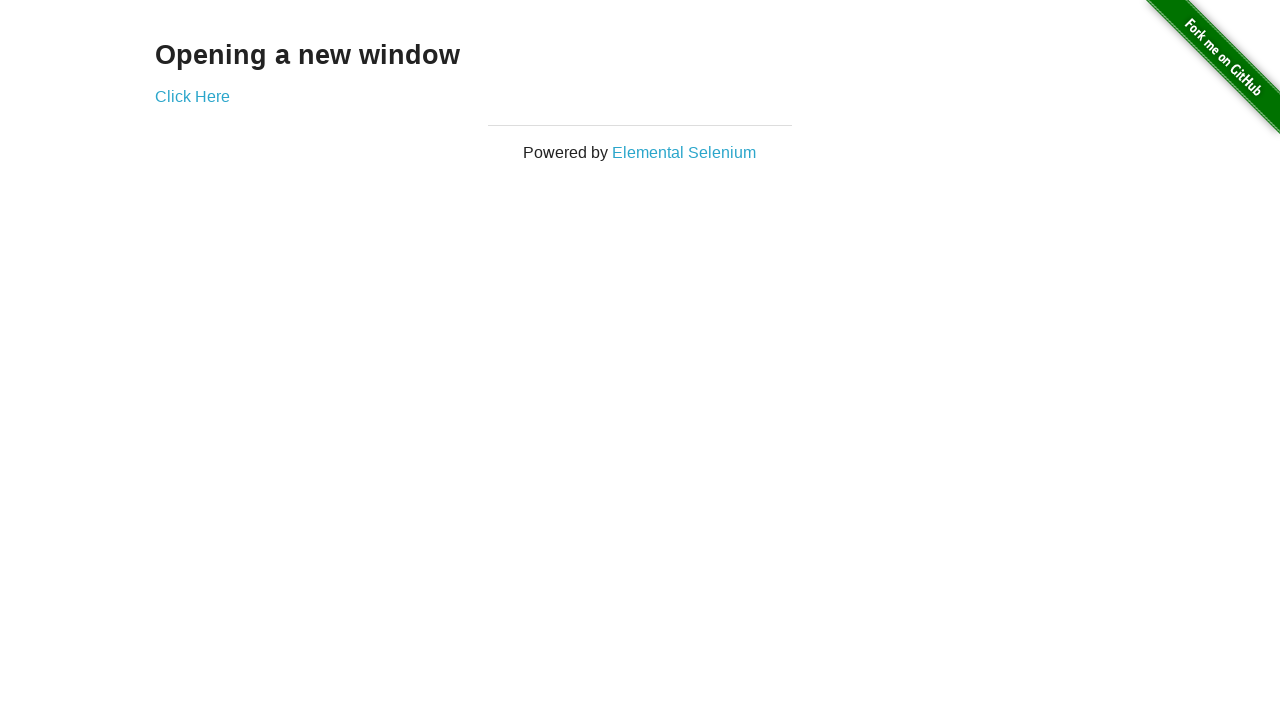

Stored parent page reference
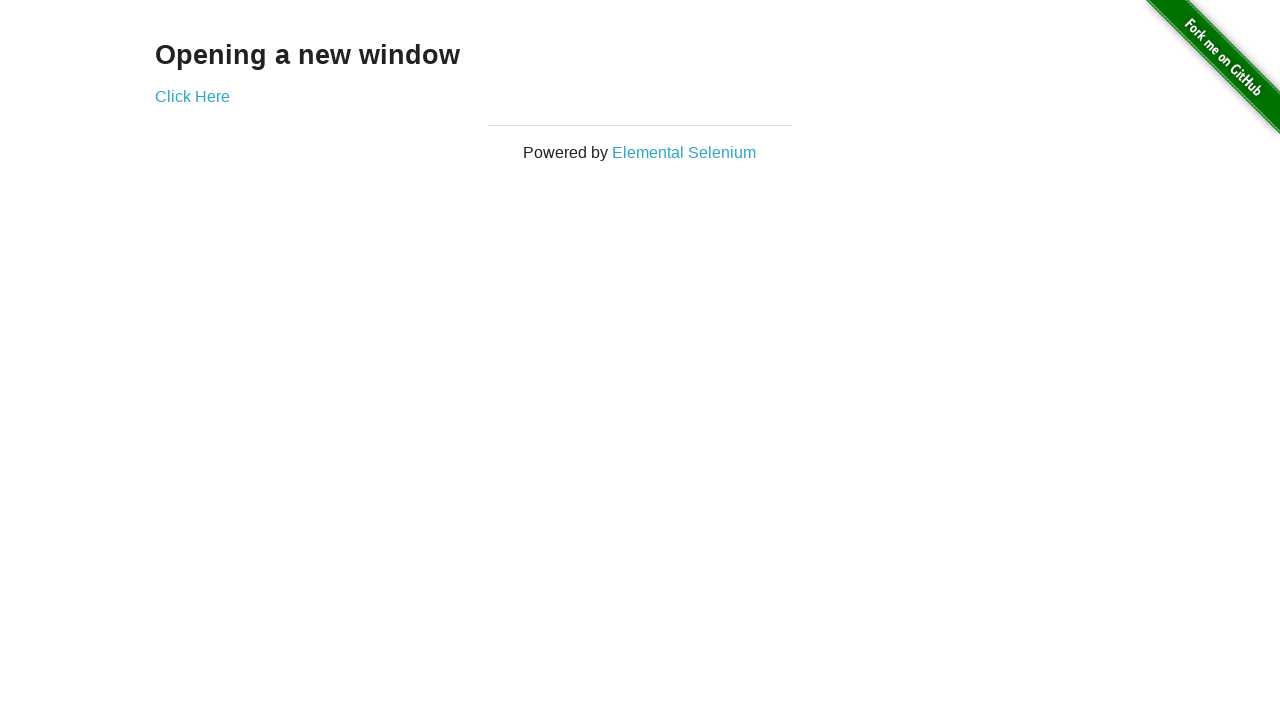

Retrieved h3 text element from parent page
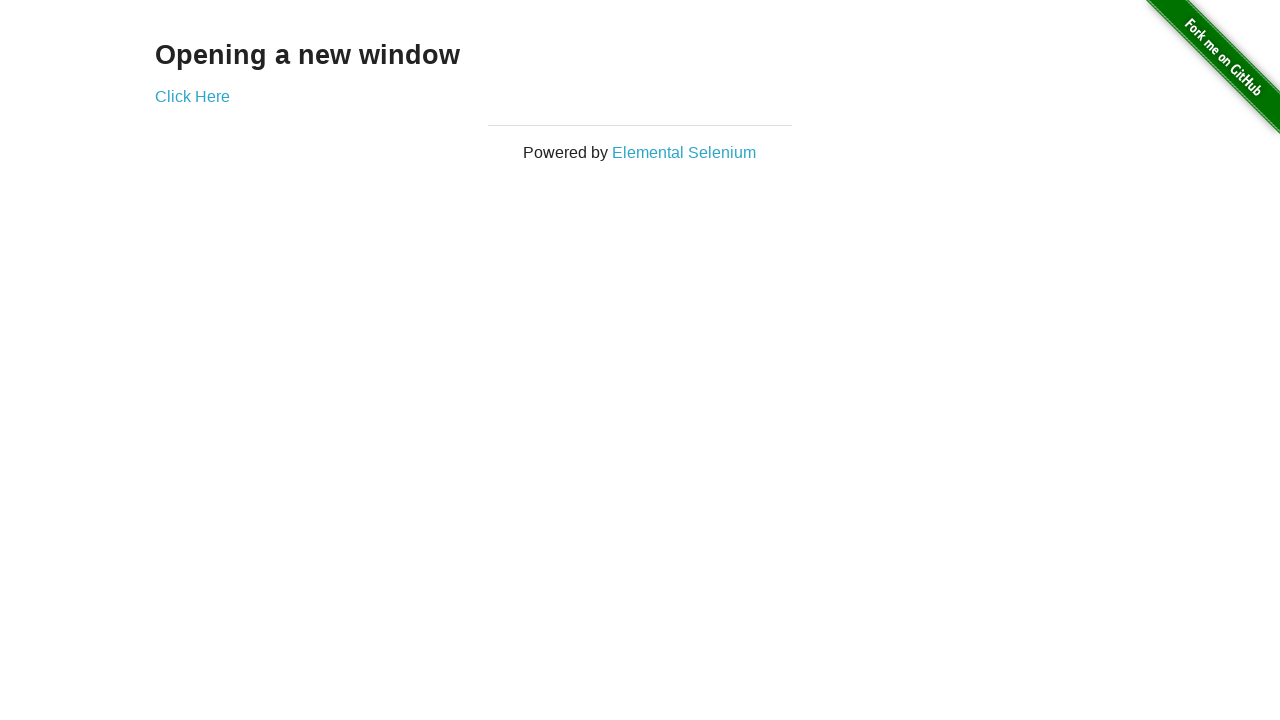

Verified h3 text matches 'Opening a new window'
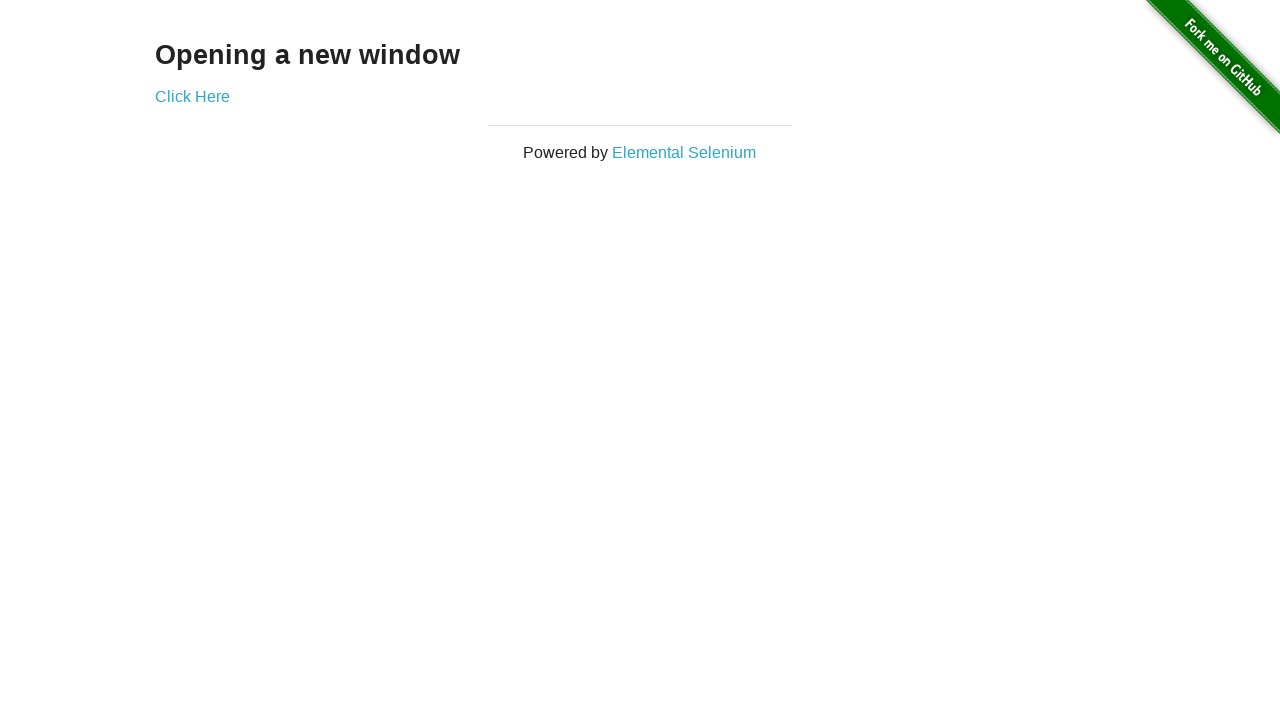

Verified parent page title is 'The Internet'
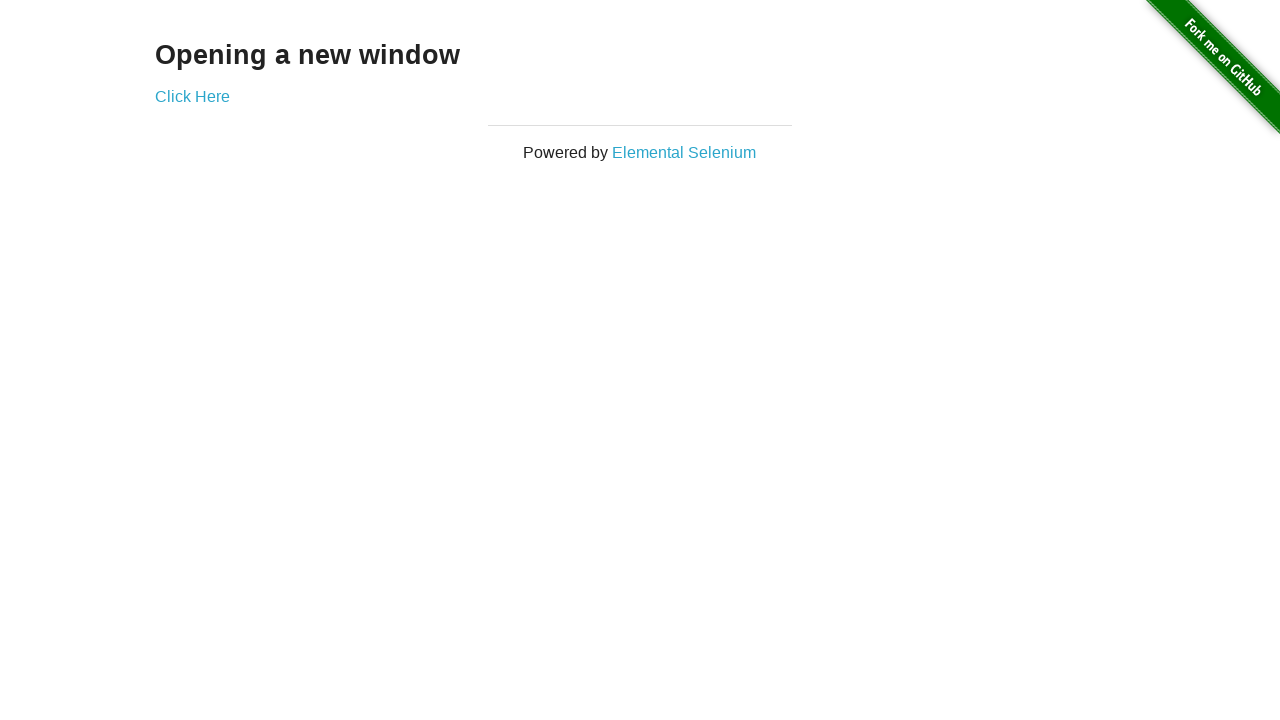

Clicked 'Click Here' link to open new window at (192, 96) on text=Click Here
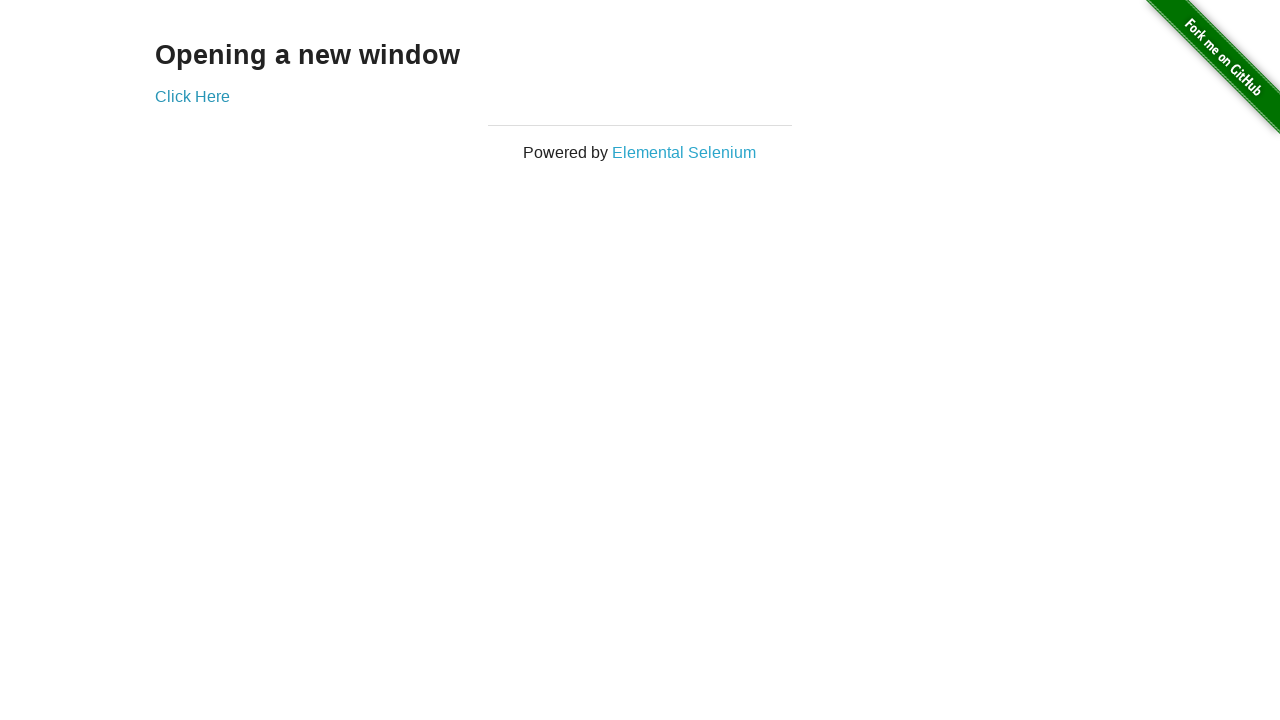

New window/page opened and captured
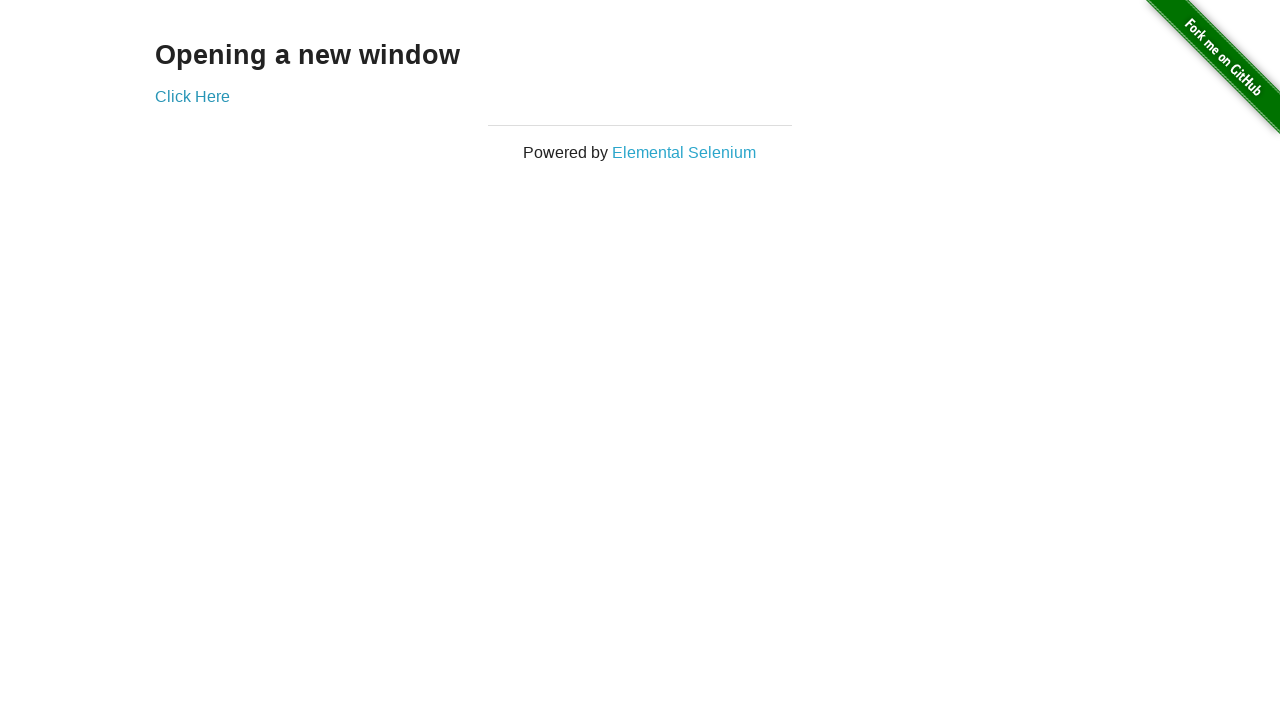

Waited for new page to finish loading
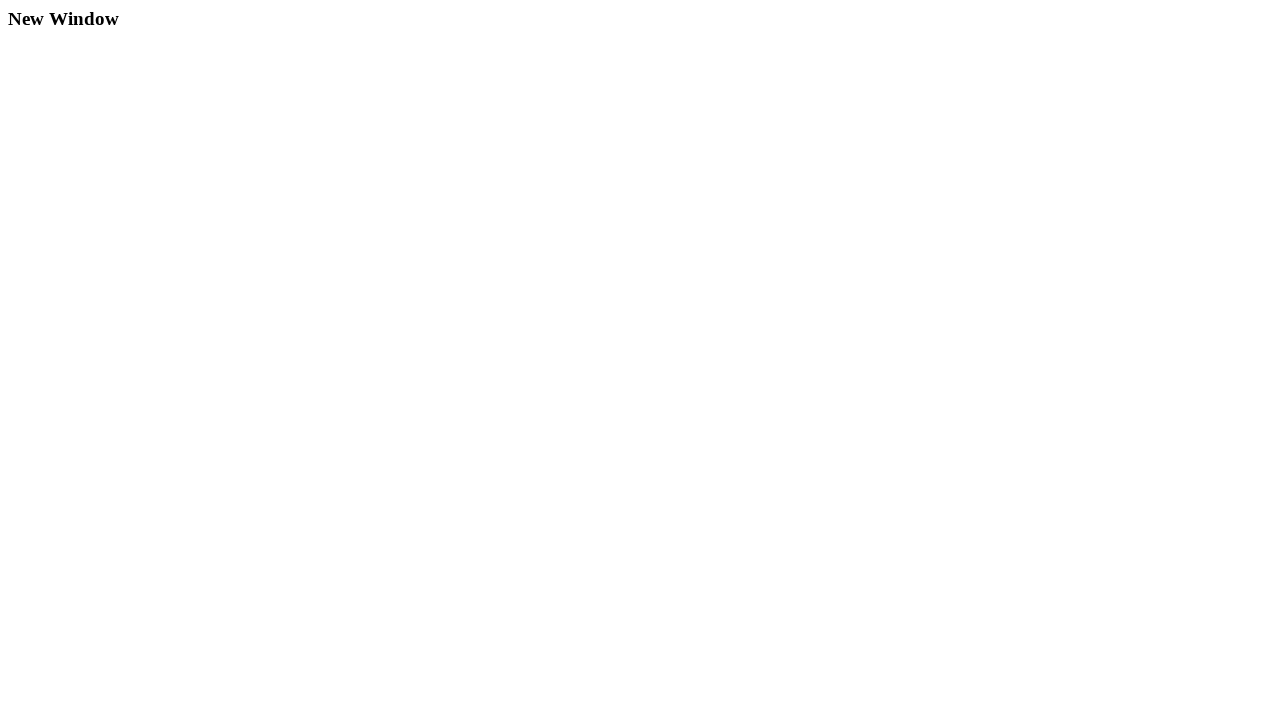

Verified new page title is 'New Window'
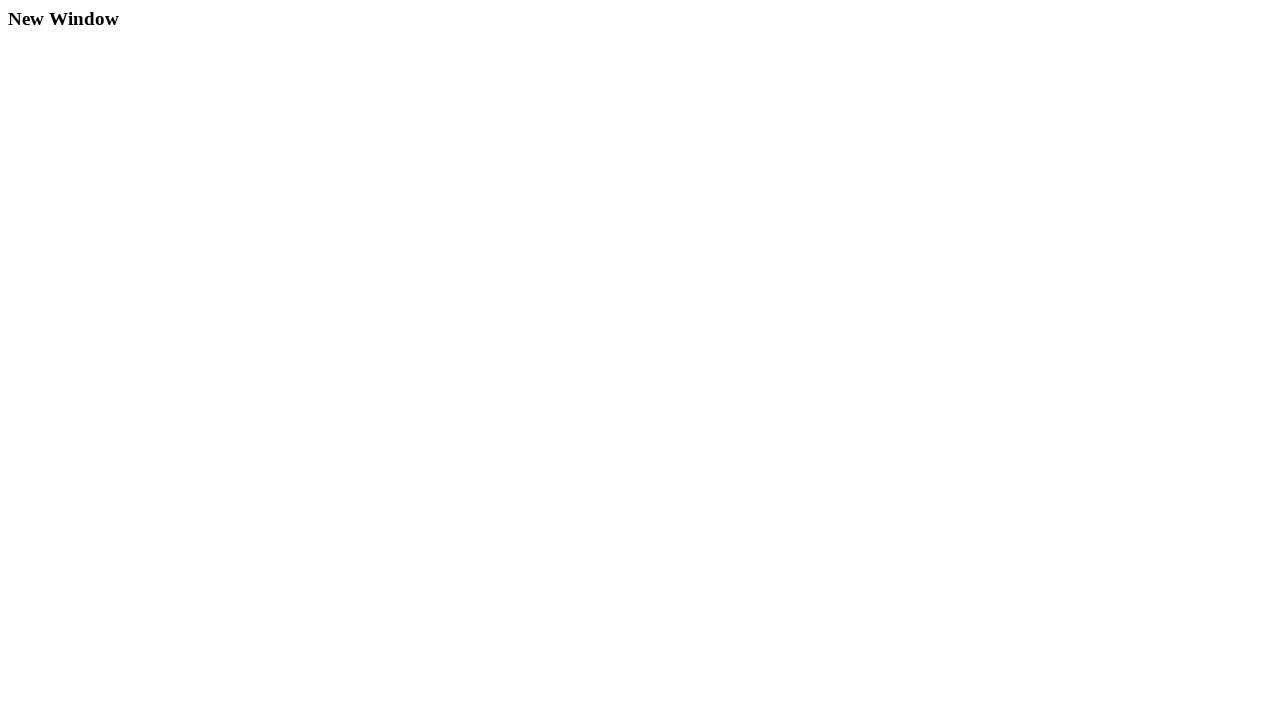

Retrieved h3 text element from new window
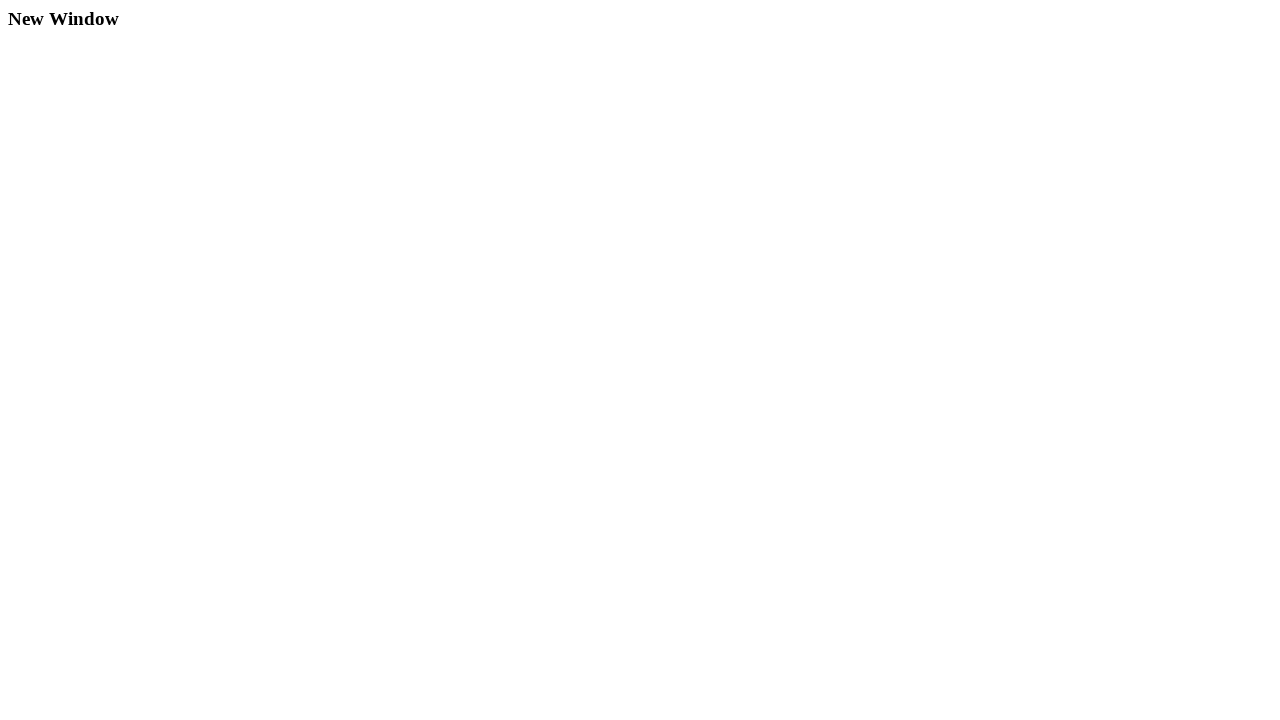

Verified new window h3 text matches 'New Window'
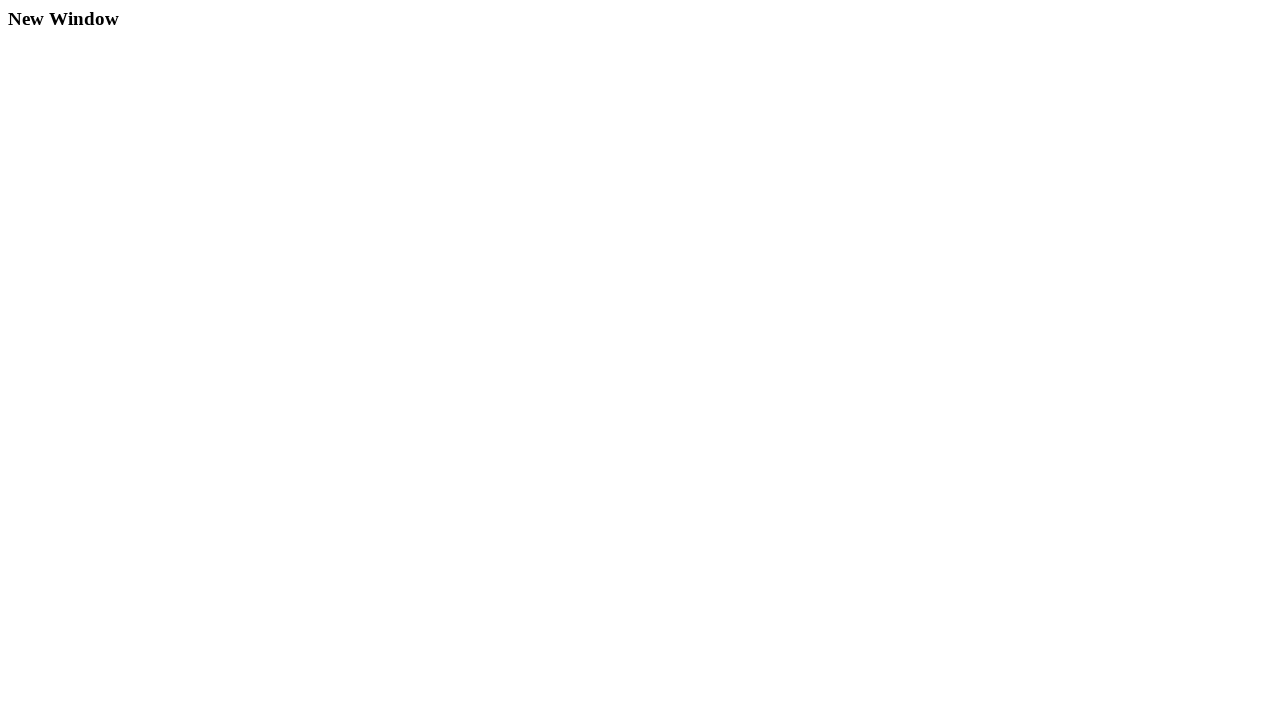

Verified parent page title is still 'The Internet'
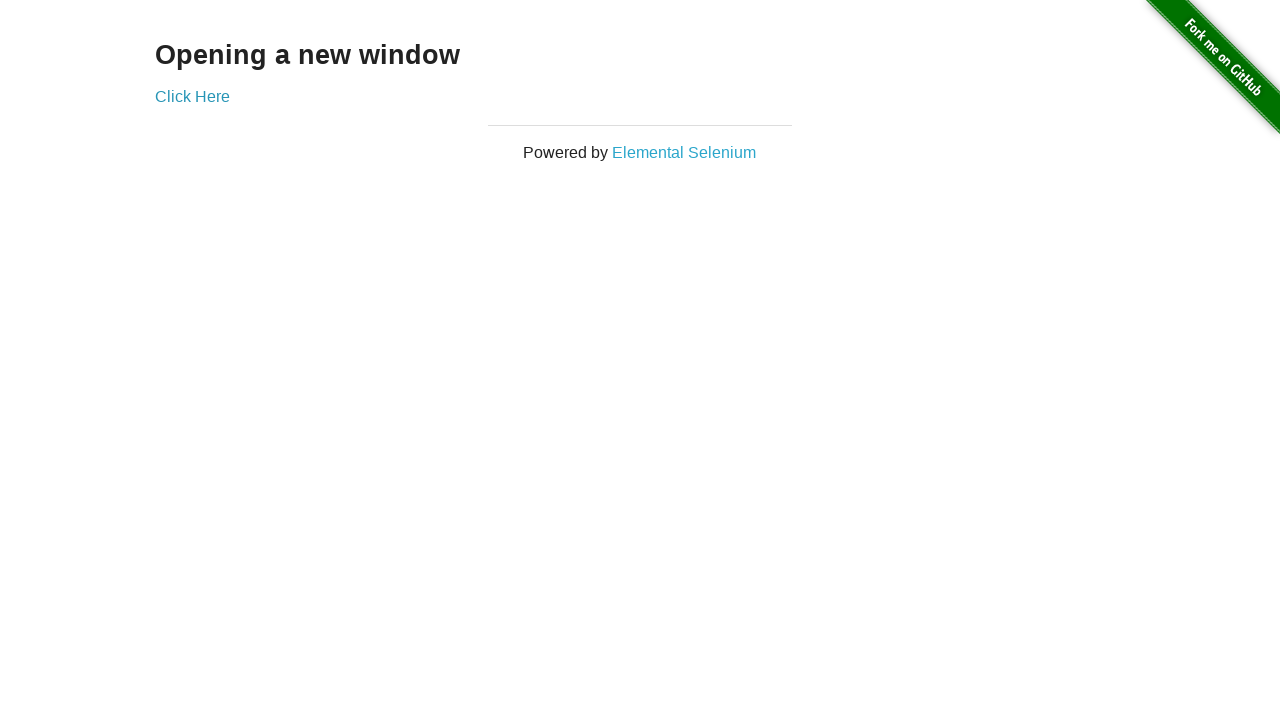

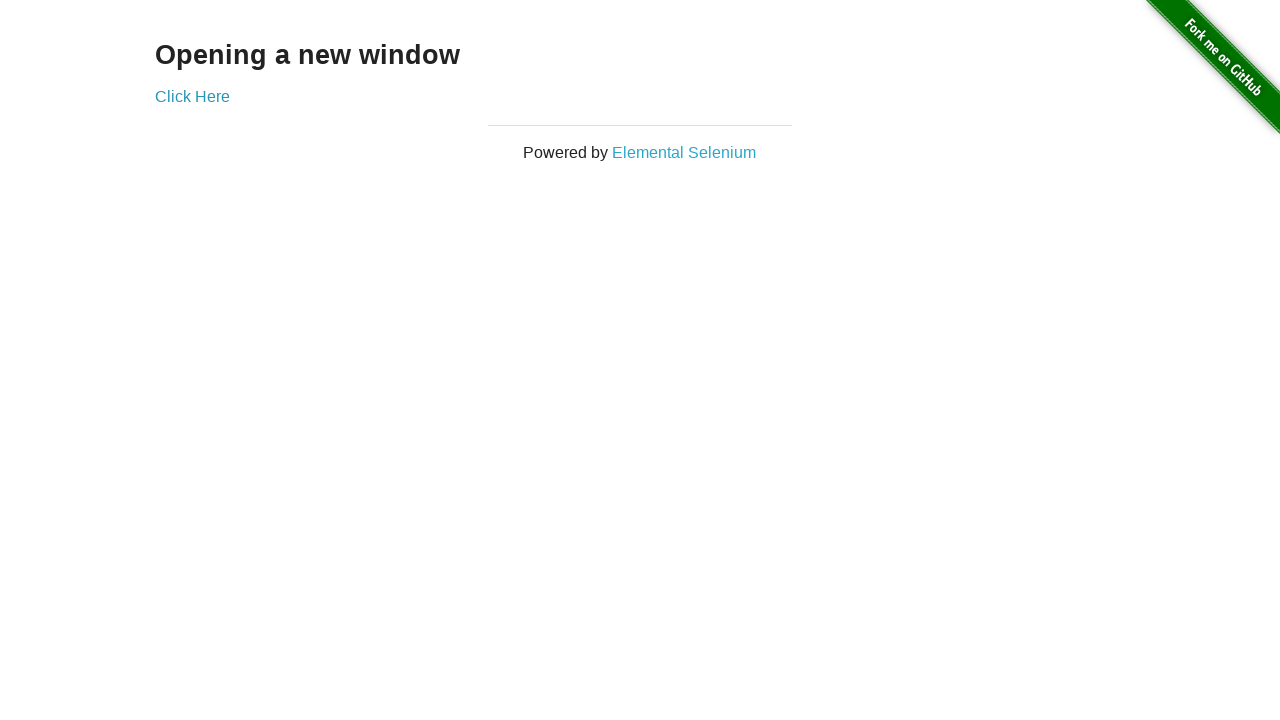